Tests a jQuery UI price range slider by dragging the maximum slider handle to adjust the price range

Starting URL: https://www.jqueryscript.net/demo/Price-Range-Slider-jQuery-UI/

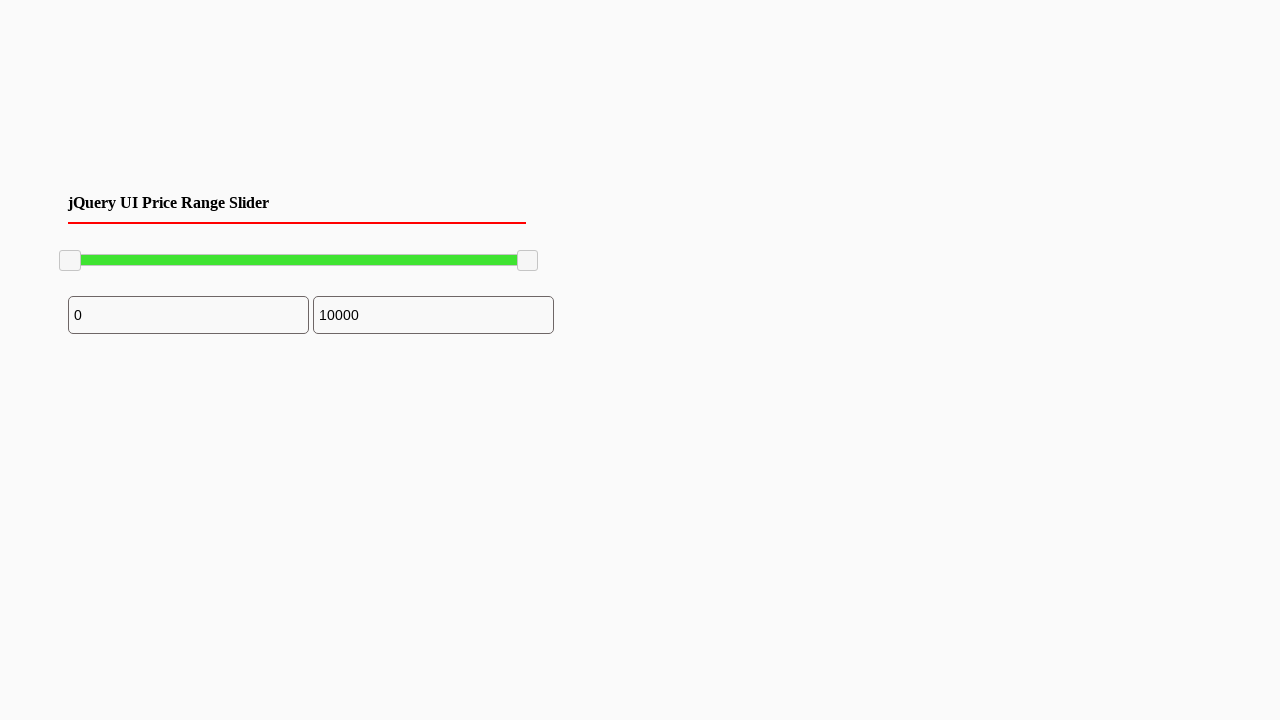

Waited for price range slider to load
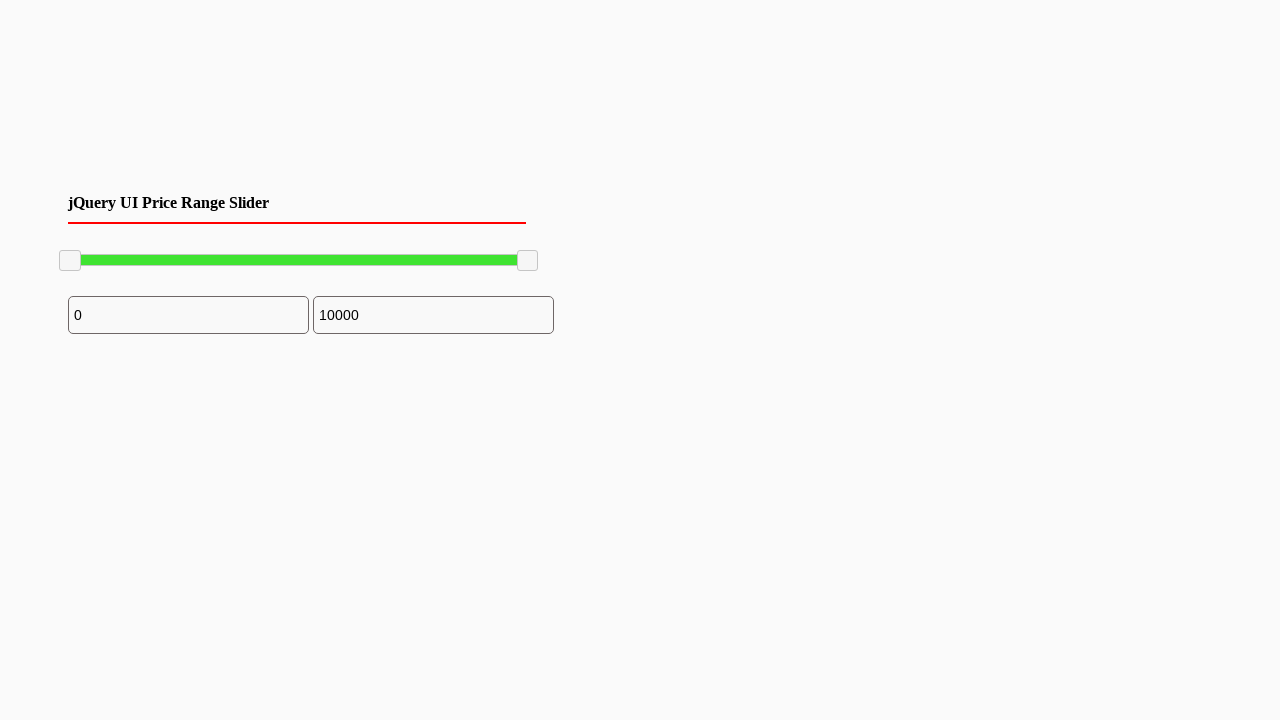

Located the maximum price slider handle
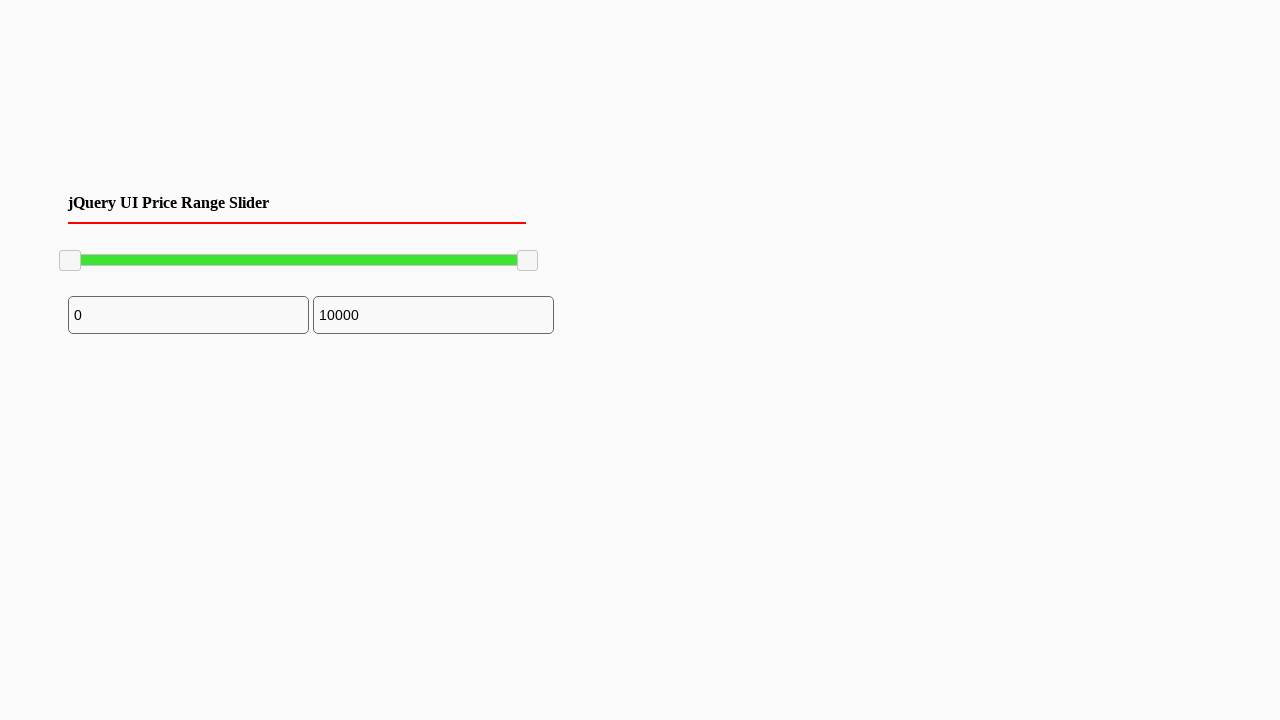

Retrieved bounding box coordinates of the max slider handle
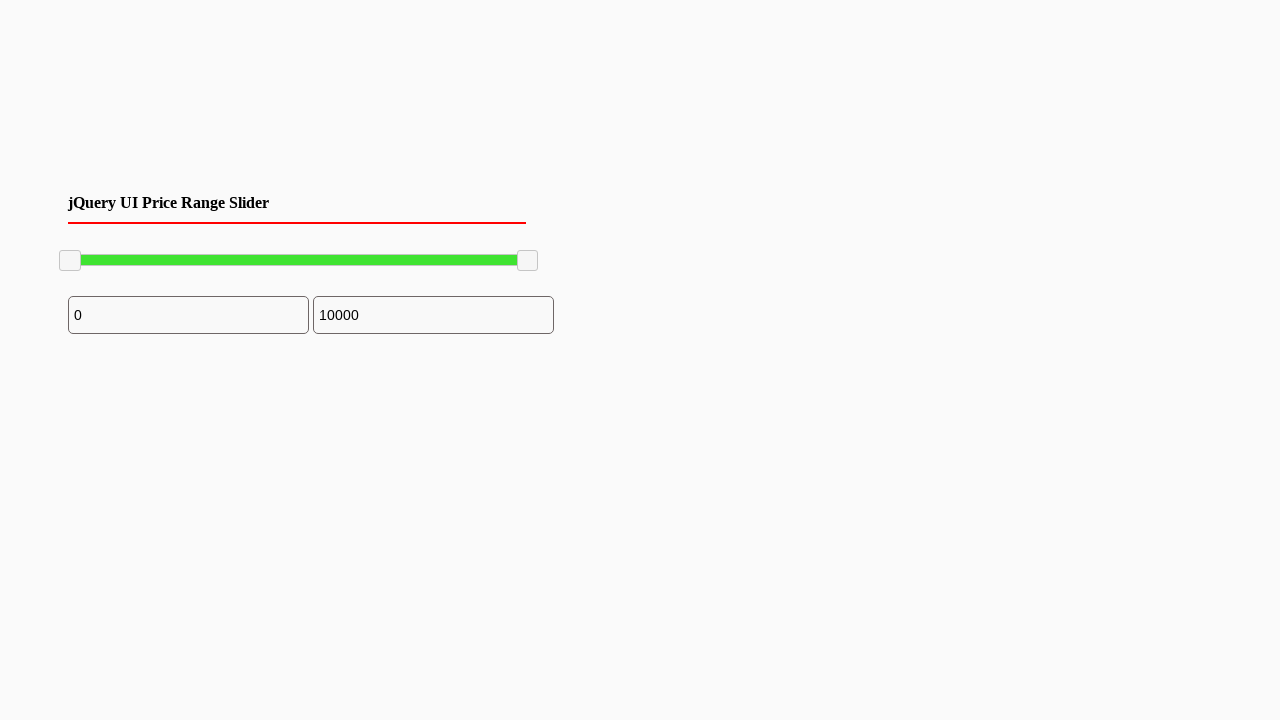

Moved mouse to center of max slider handle at (528, 261)
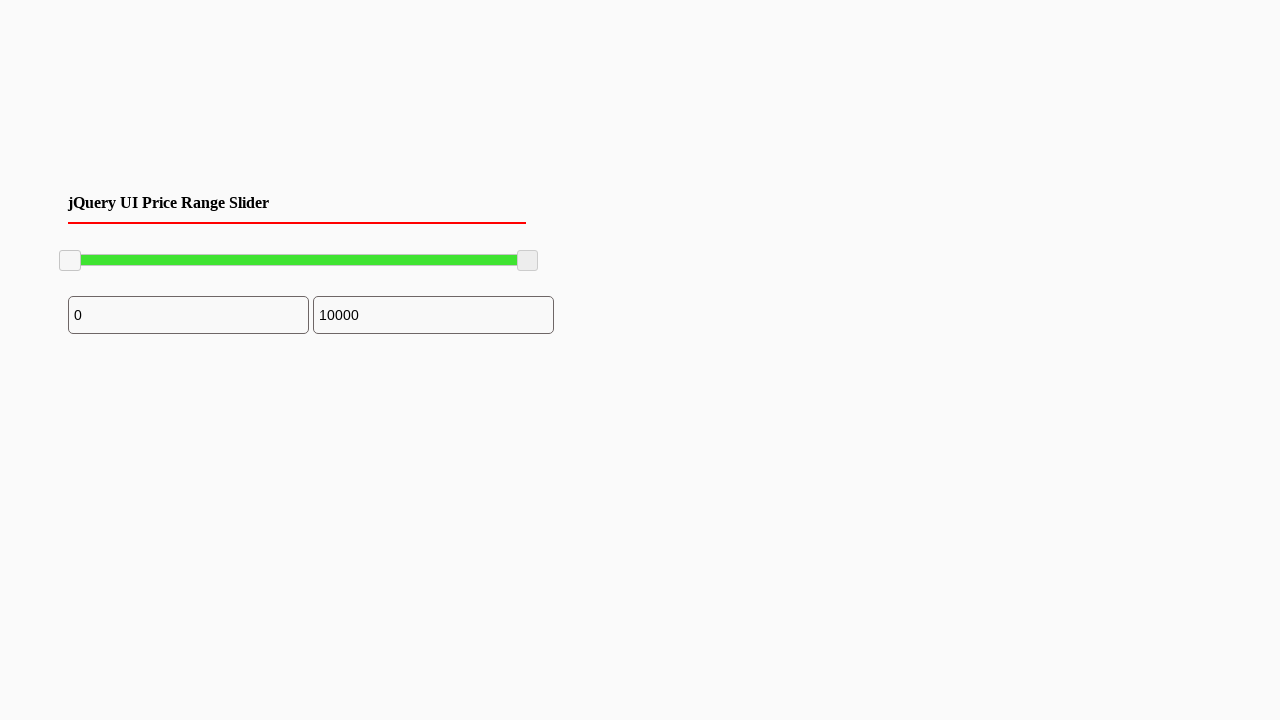

Pressed mouse button down on slider handle at (528, 261)
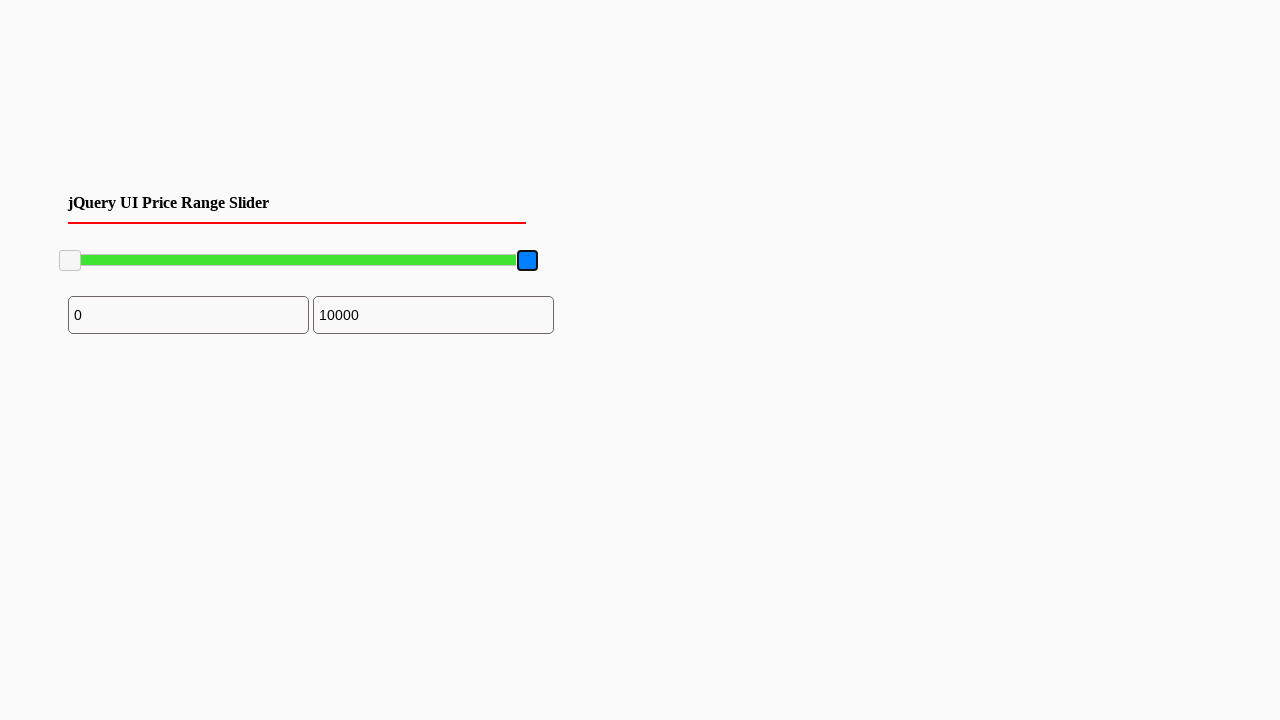

Dragged max slider handle 100 pixels to the left at (428, 261)
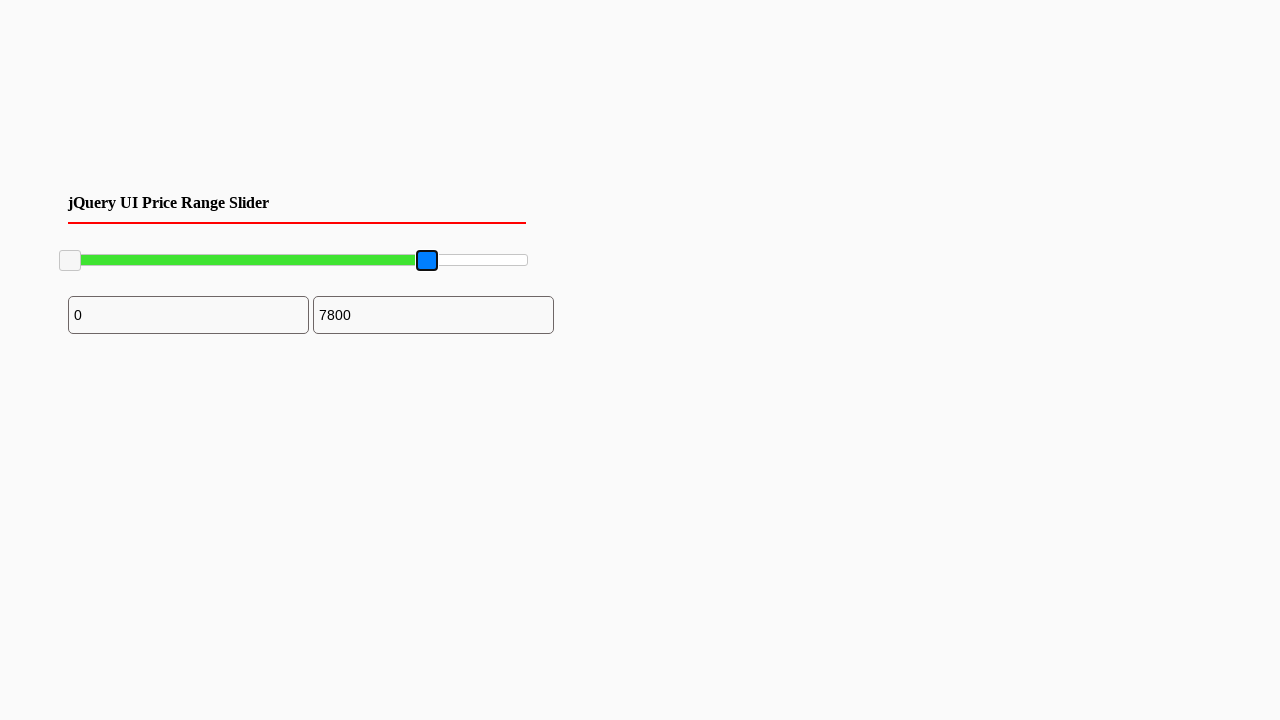

Released mouse button to complete slider drag operation at (428, 261)
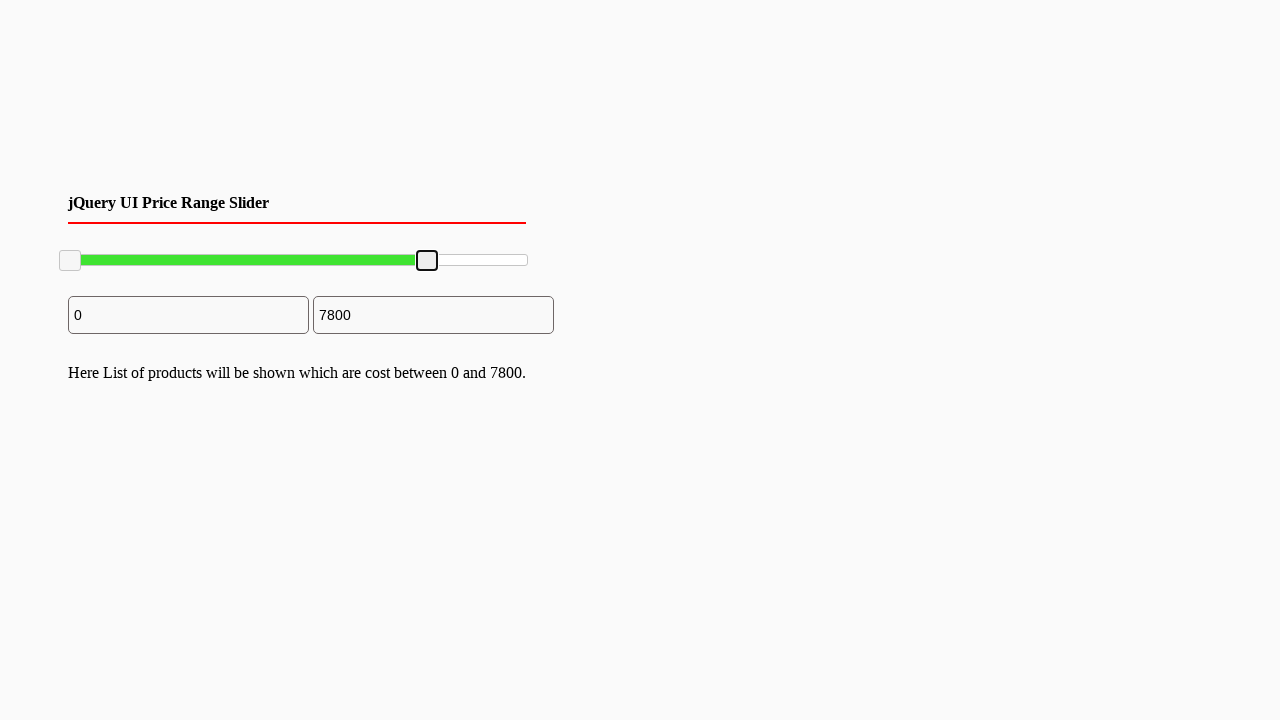

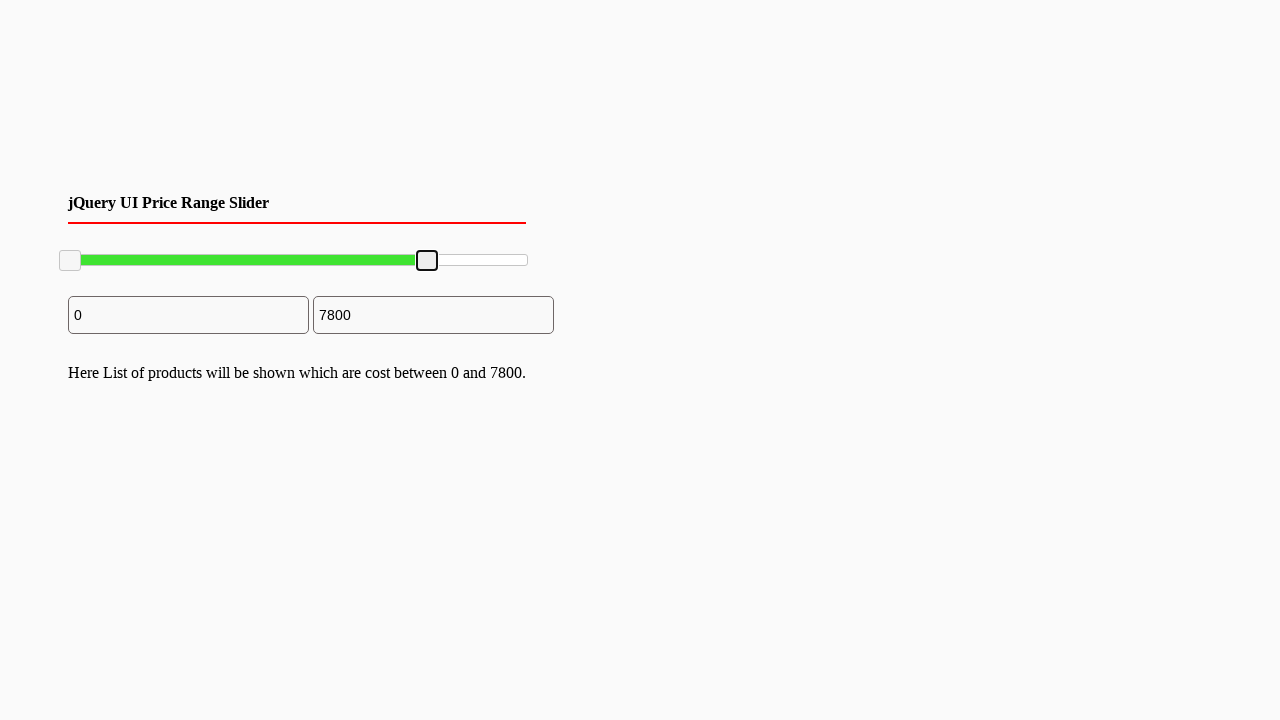